Waits for the progress bar to complete by checking that the progress bar value element contains the ui-progressbar-complete class

Starting URL: https://seleniumui.moderntester.pl/progressbar.php

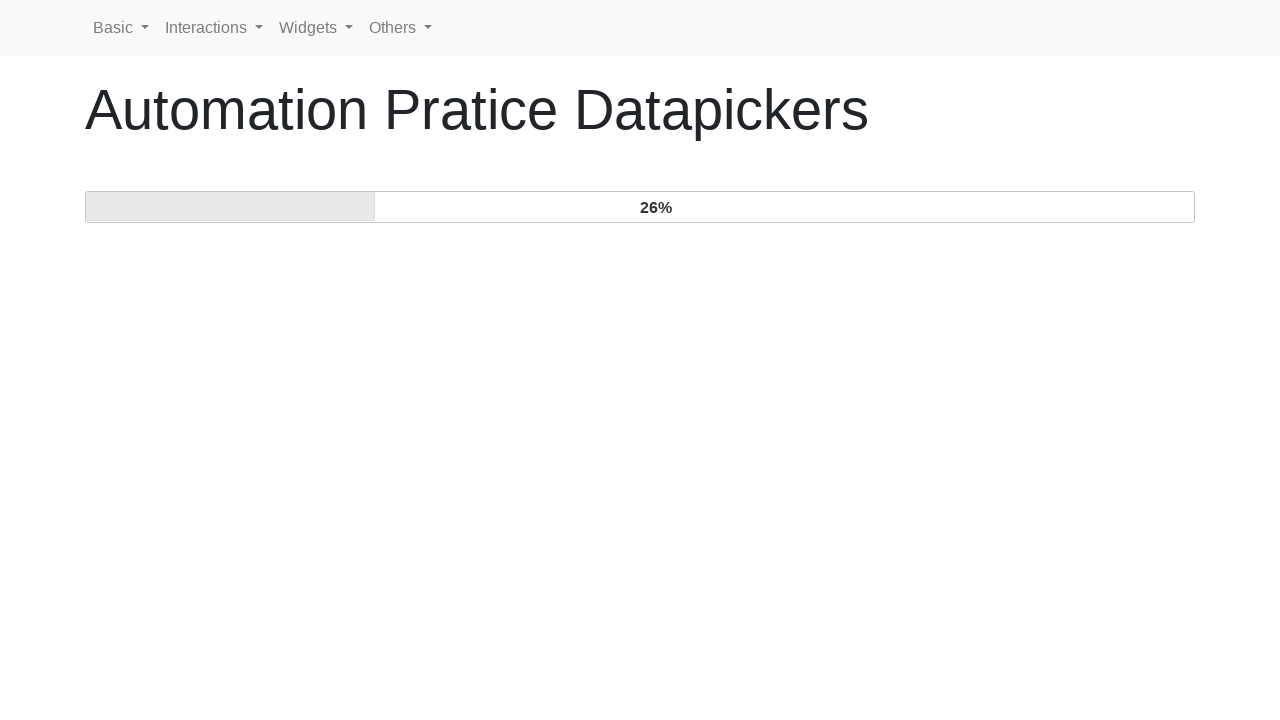

Navigated to progress bar test page
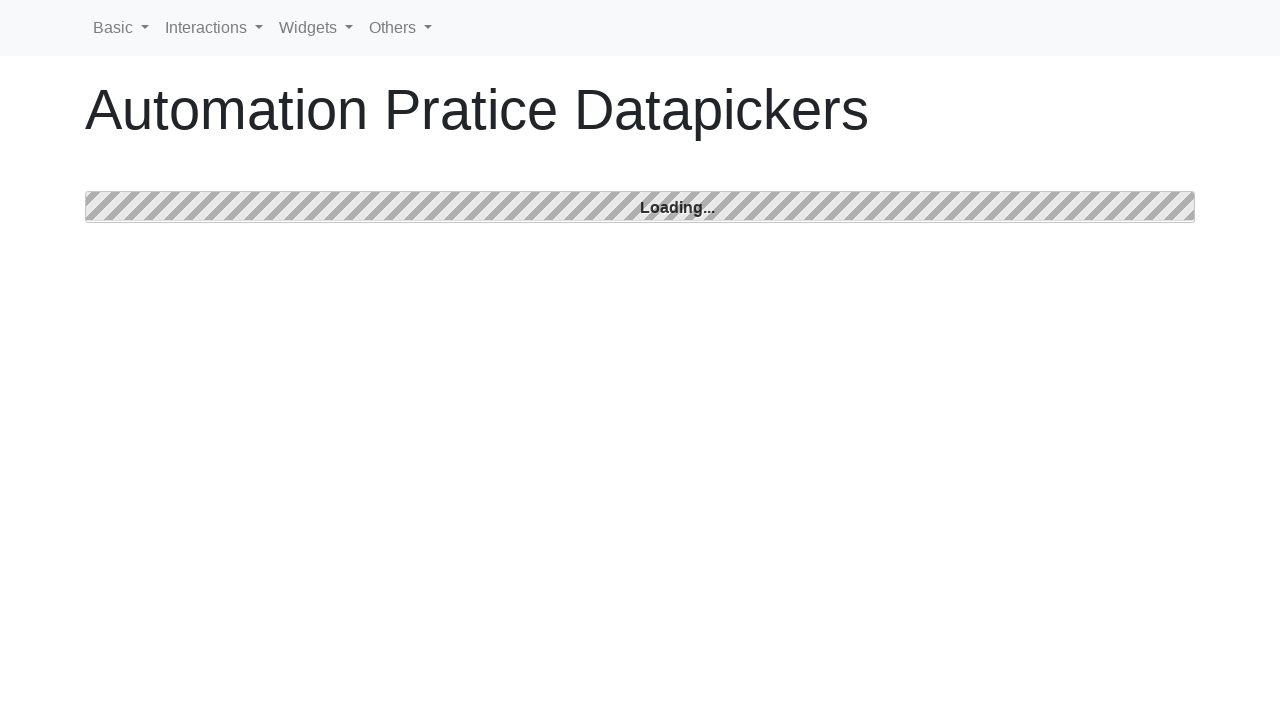

Progress bar completed - ui-progressbar-complete class found
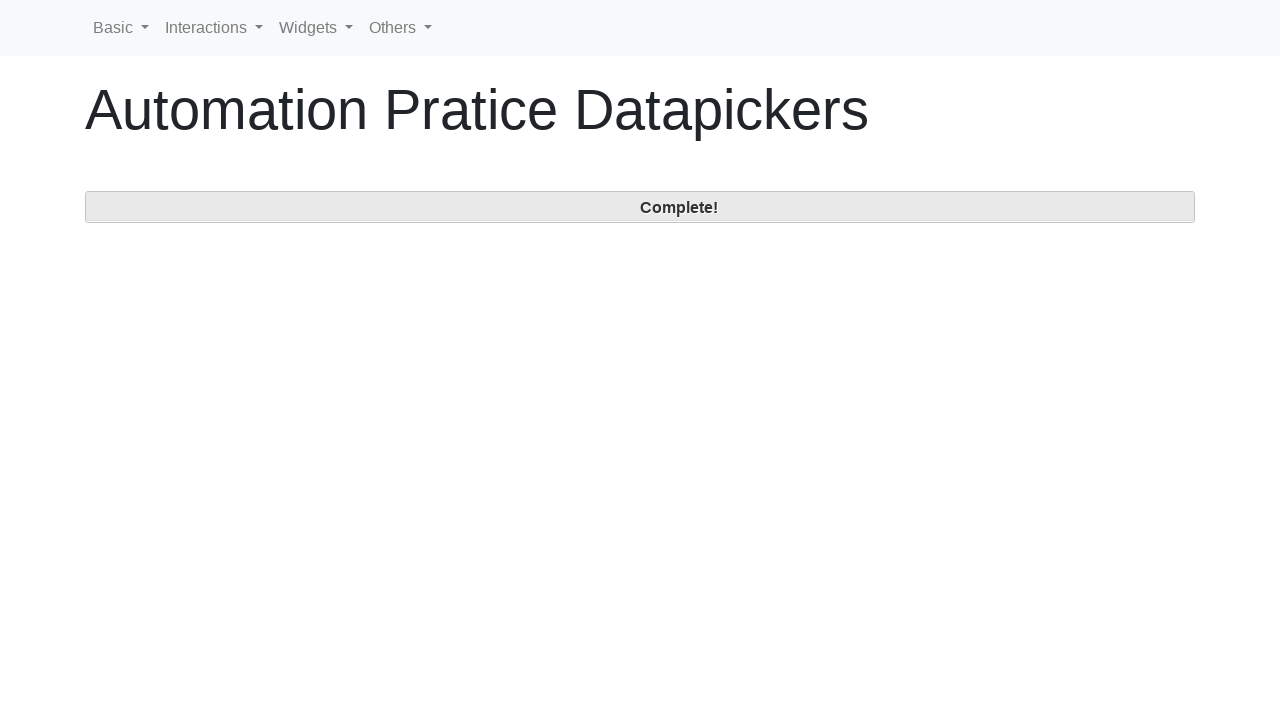

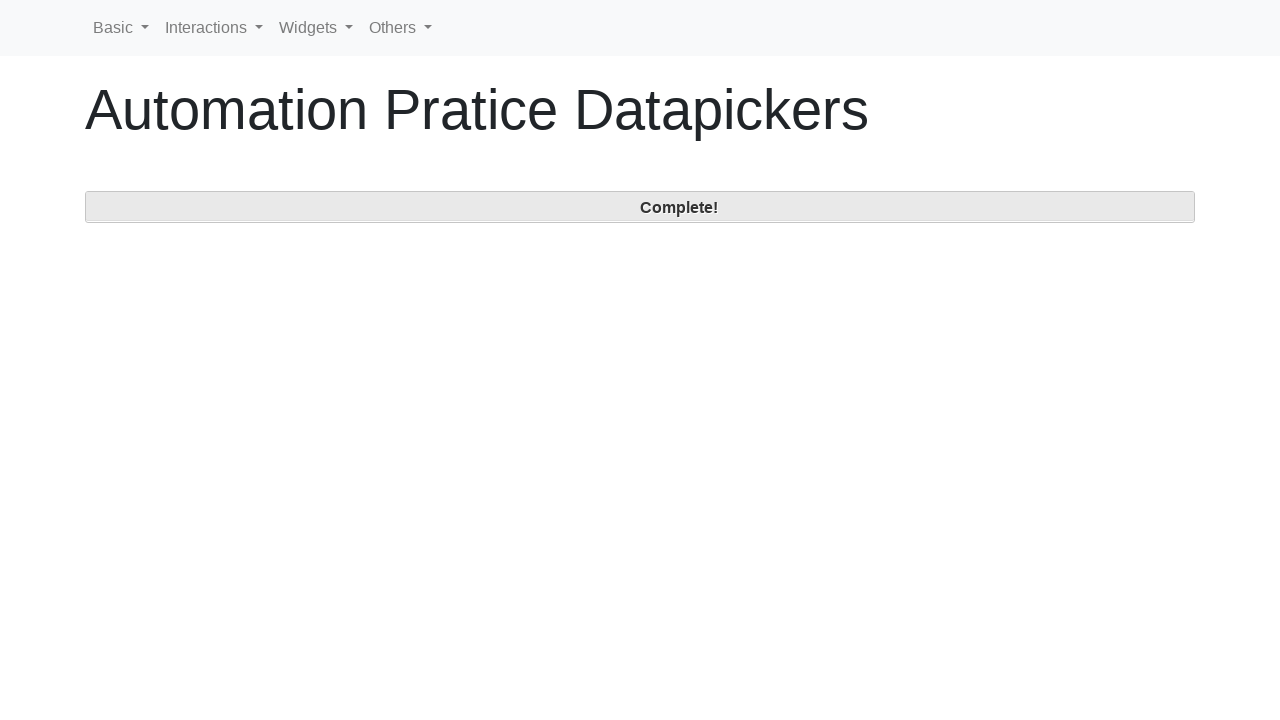